Tests redirect and status code 500 page by navigating through redirector to status codes then to 500 page

Starting URL: https://the-internet.herokuapp.com/

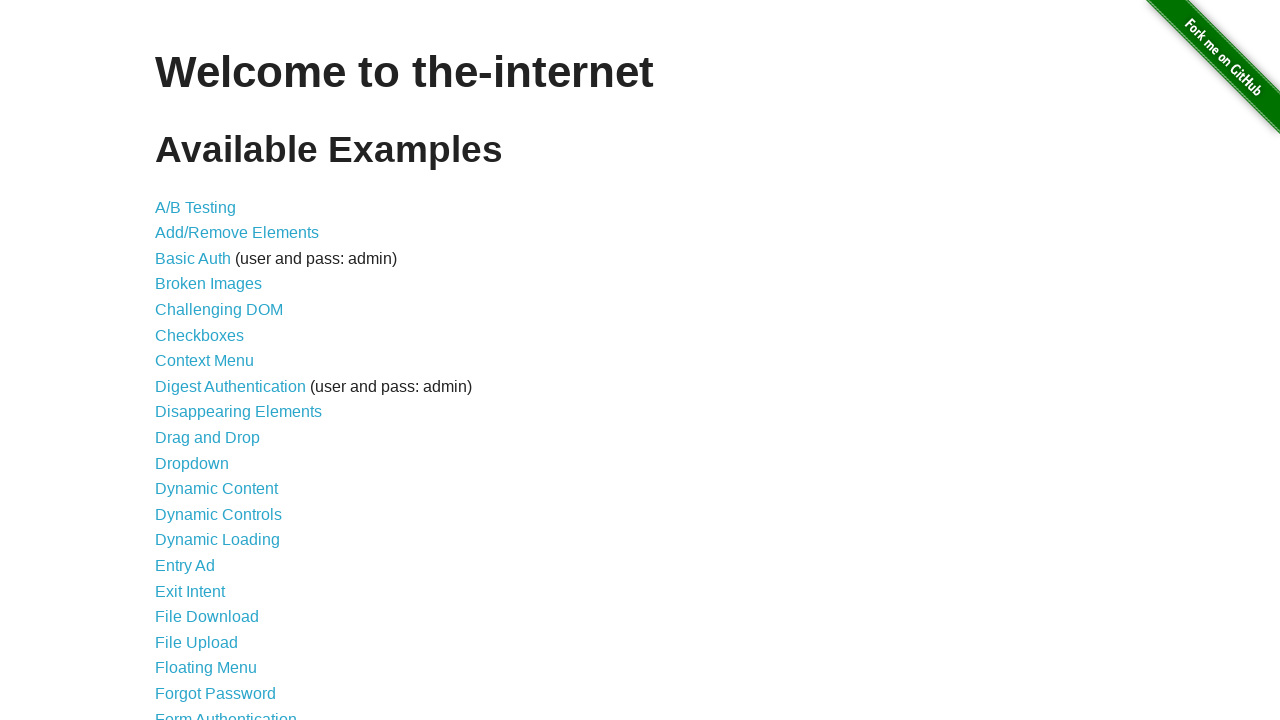

Clicked on Redirect Link at (202, 446) on xpath=//*[contains(text(),'Redirect Link')]
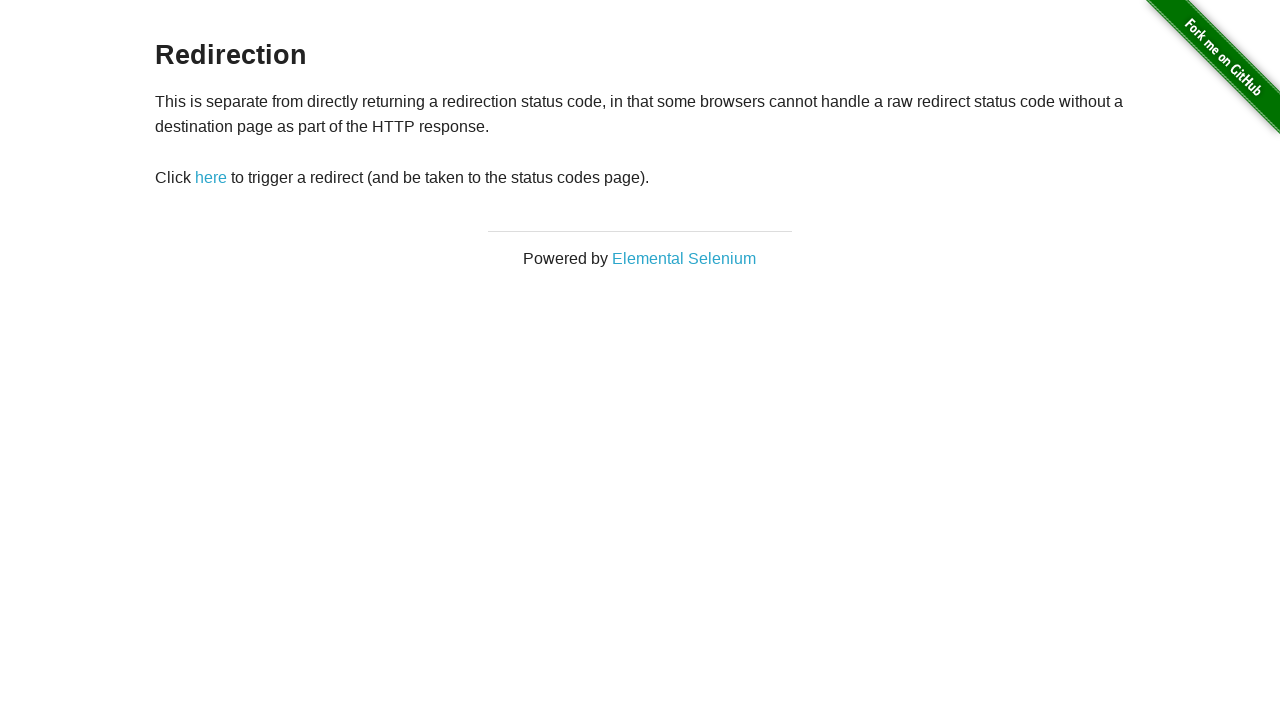

Navigated to redirector page
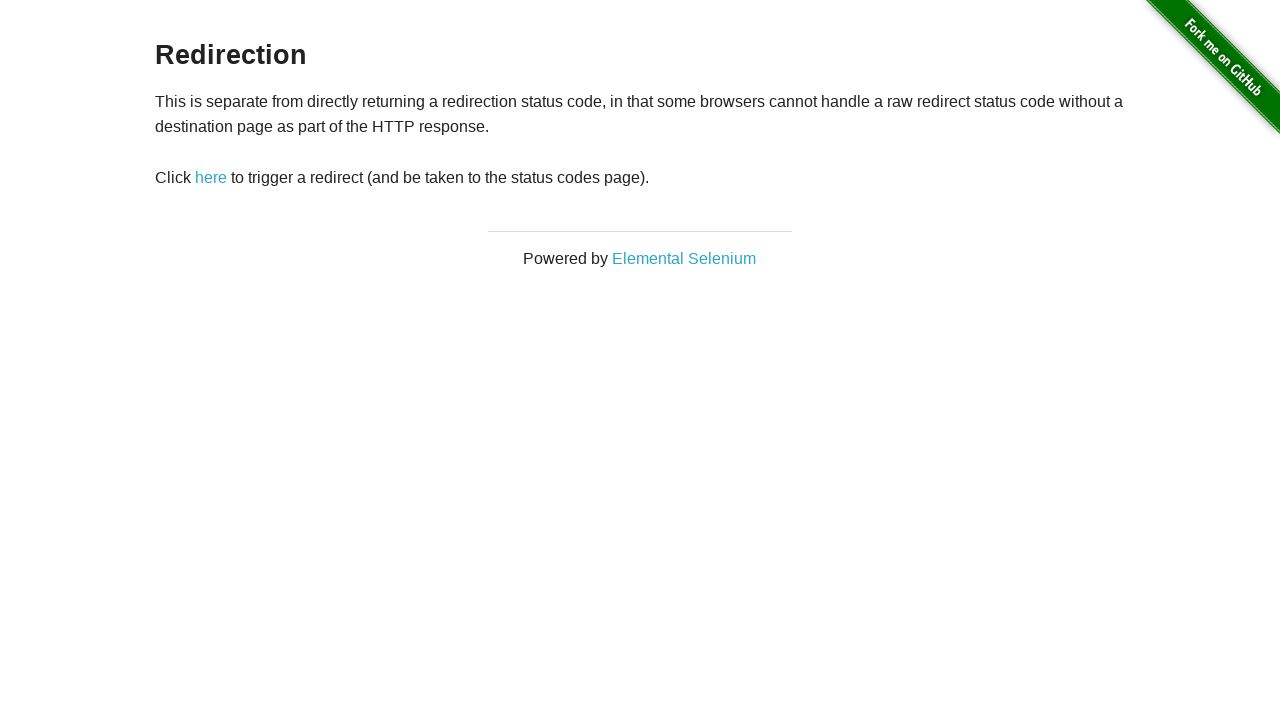

Heading element loaded on redirector page
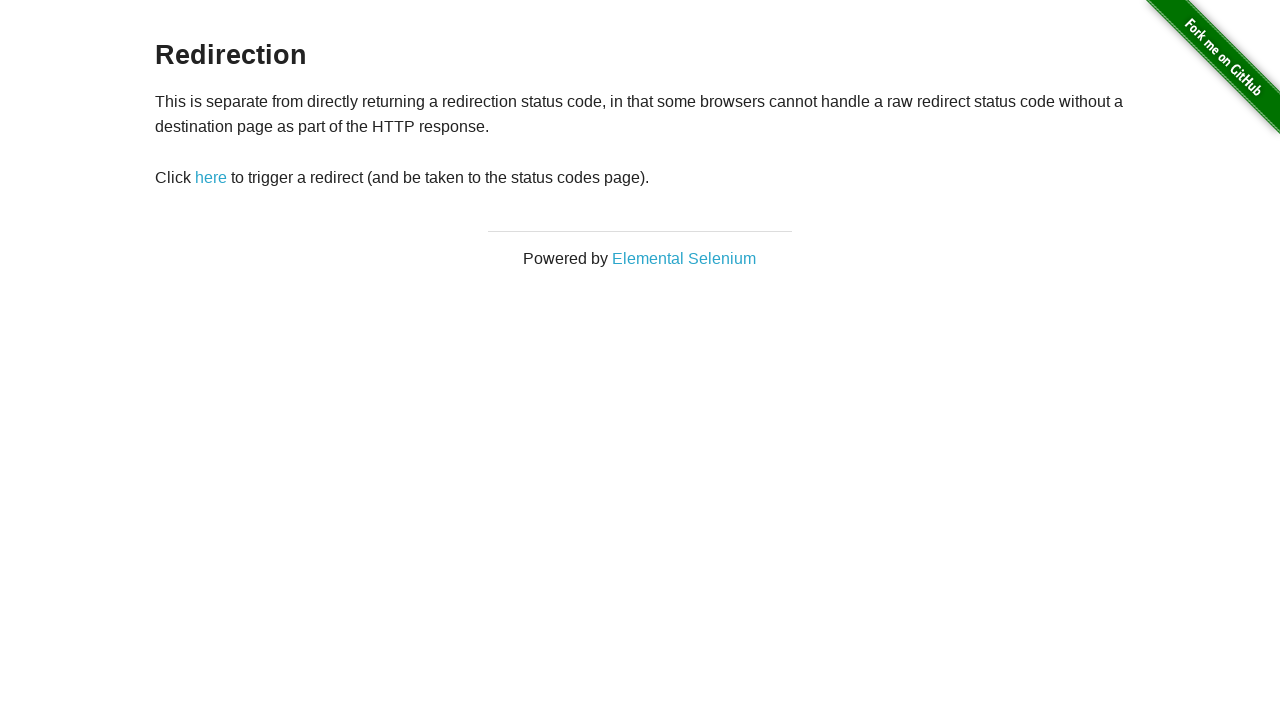

Clicked redirect link at (211, 178) on #redirect
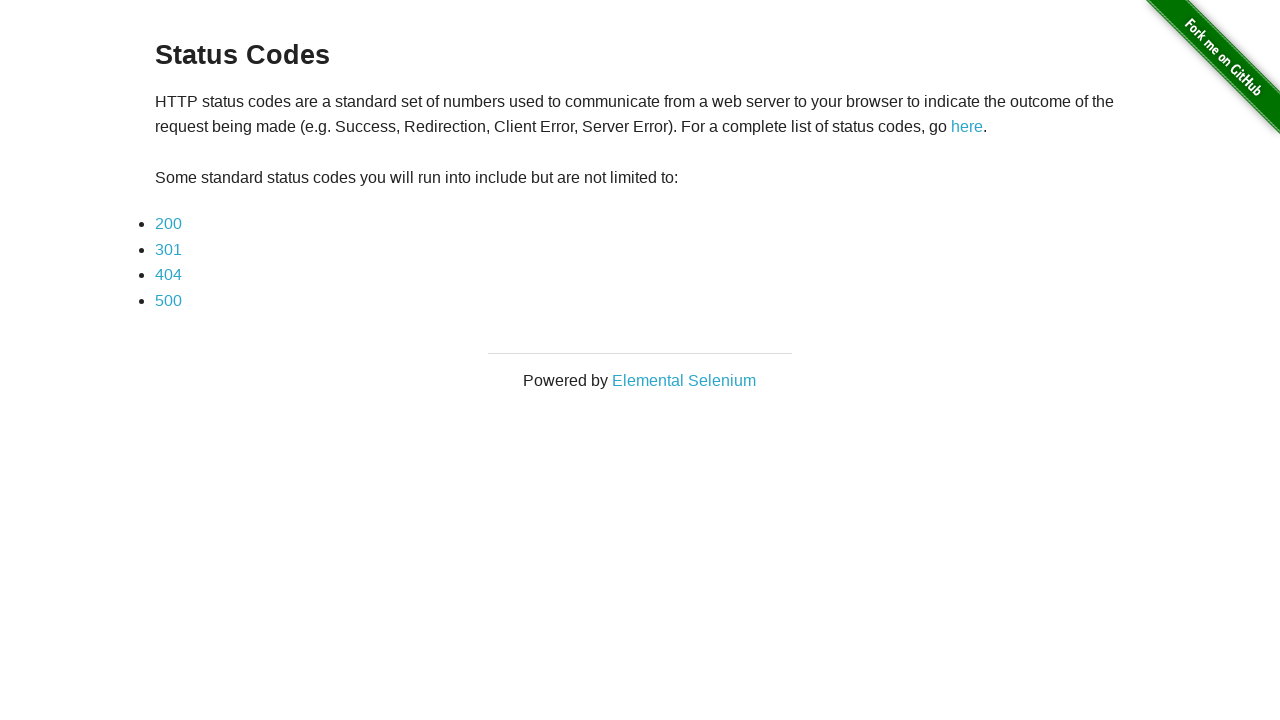

Navigated to status codes page
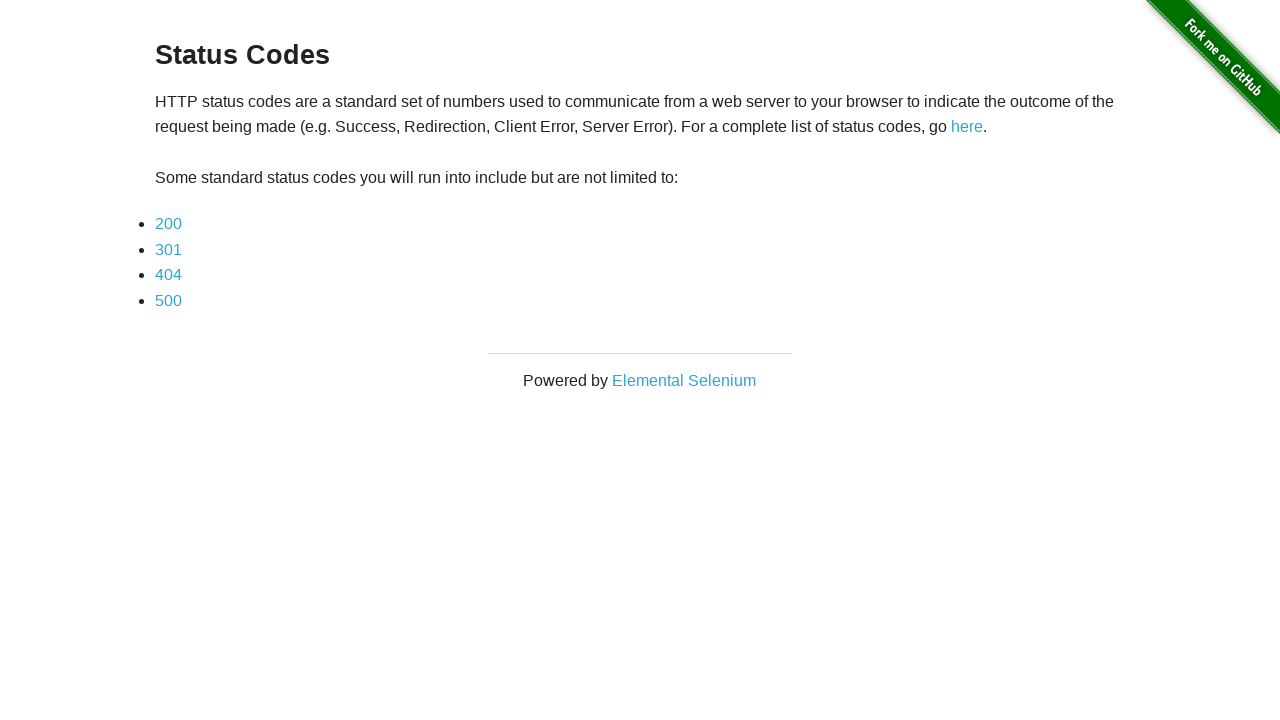

Clicked on status code 500 link at (168, 300) on (//li/a)[4]
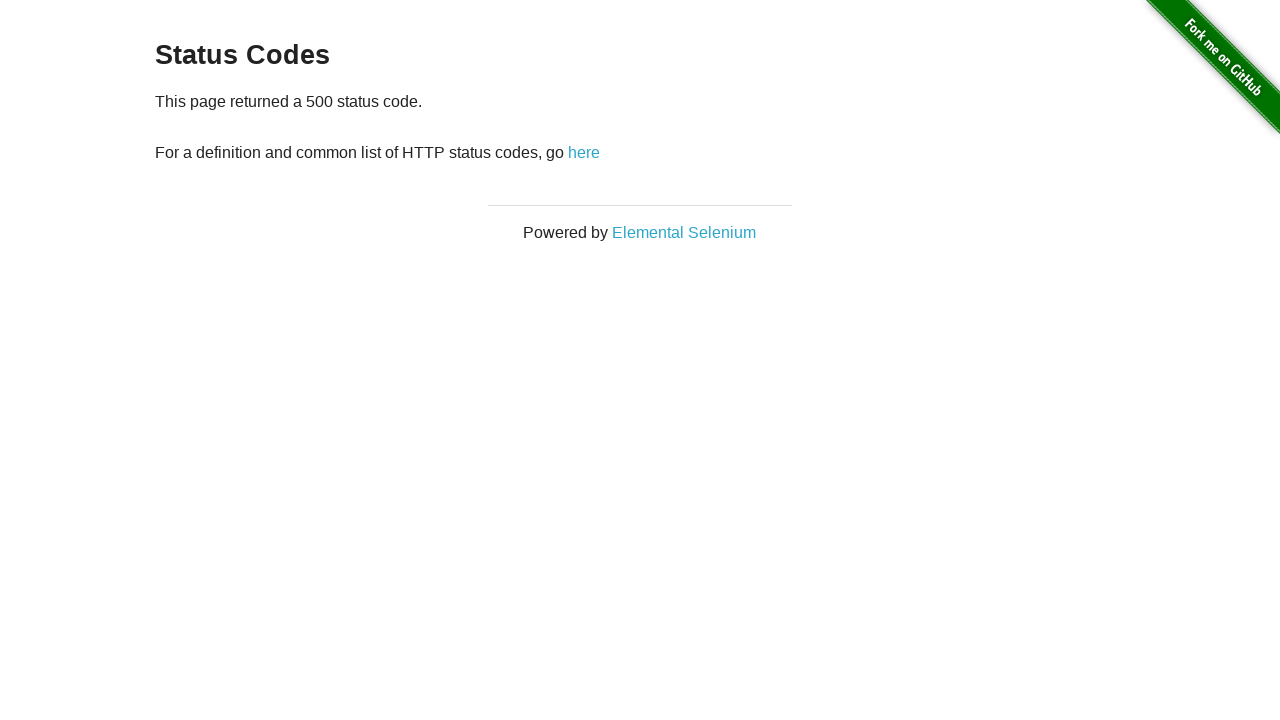

Navigated to 500 status code page
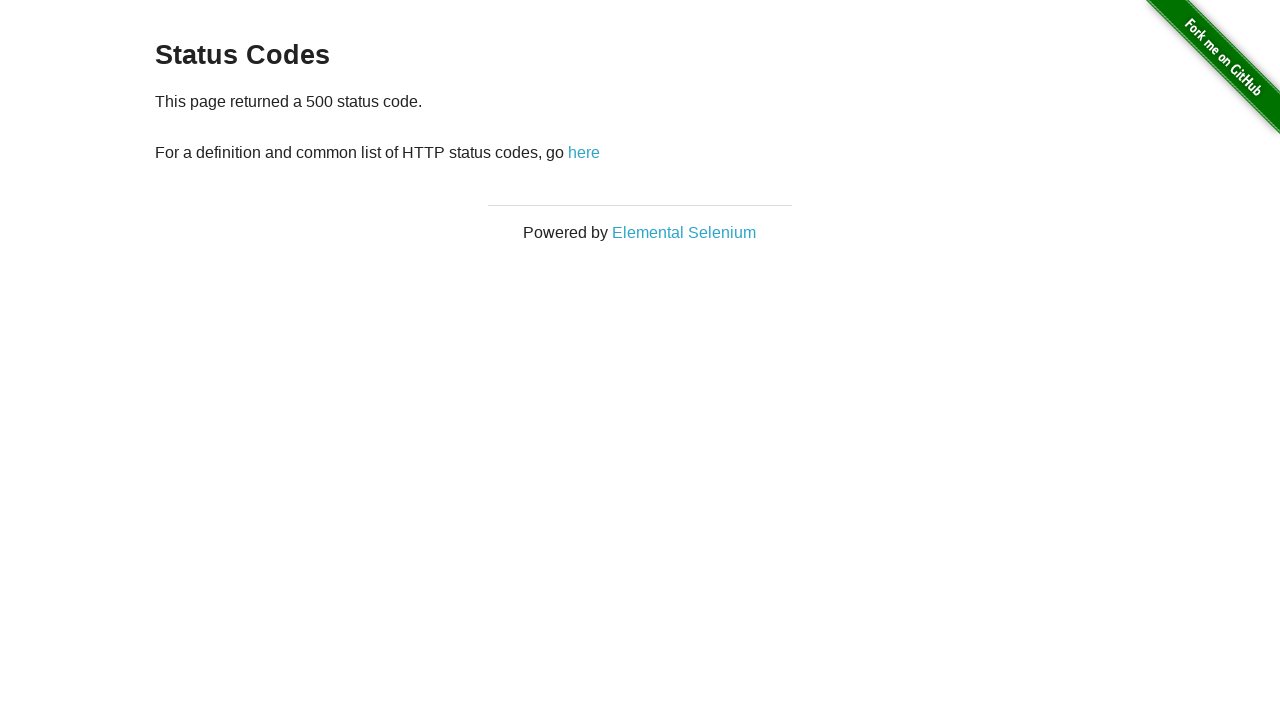

Heading element loaded on 500 page
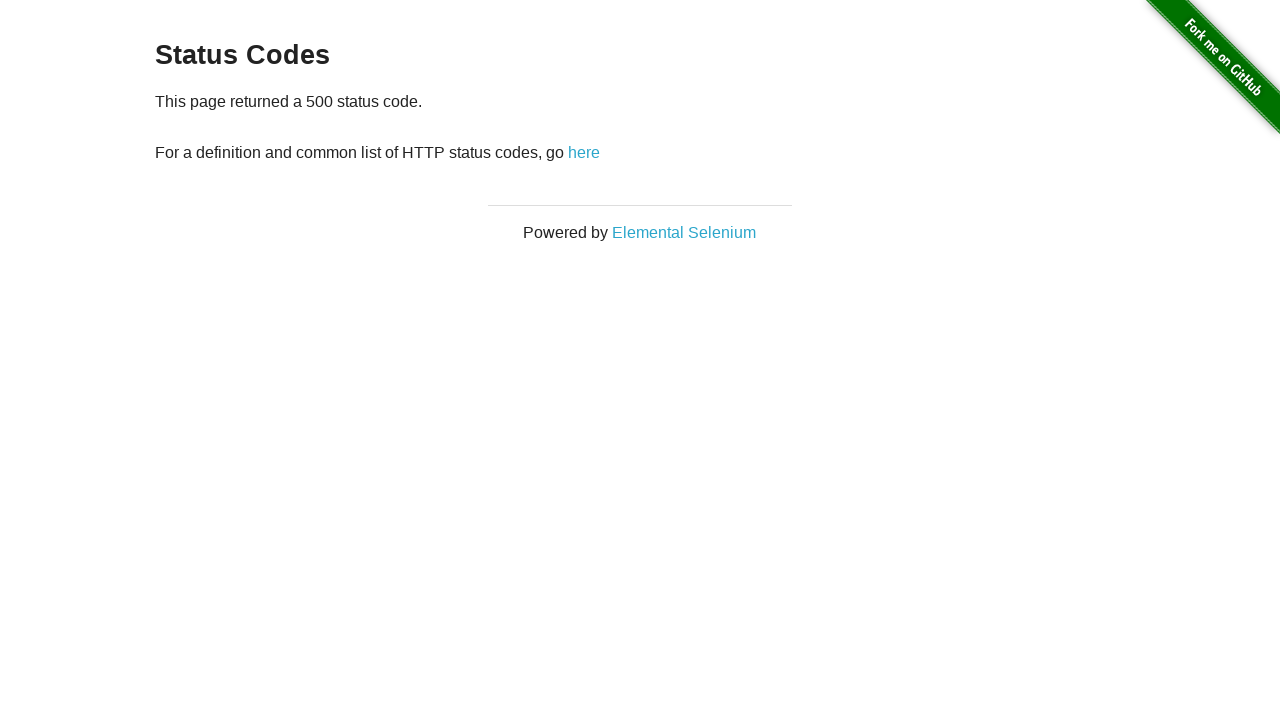

Clicked 'here' link to navigate back at (584, 152) on xpath=//*[contains(text(),'here')]
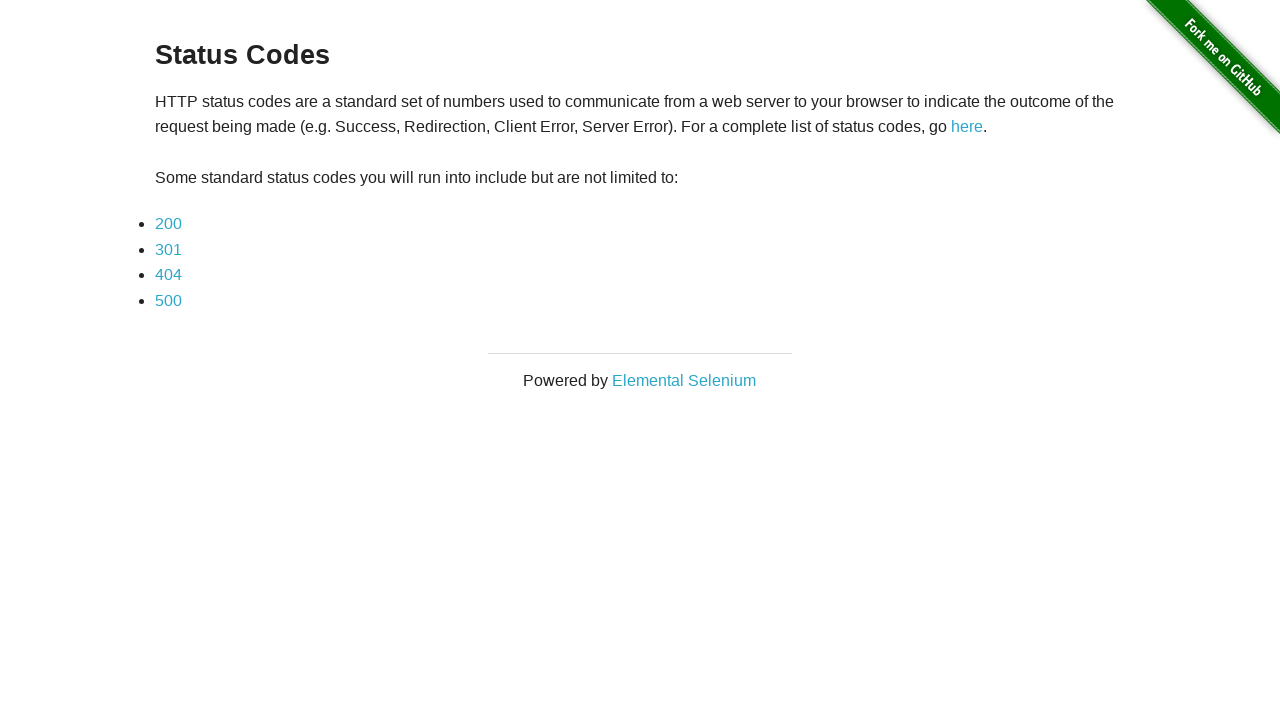

Navigated back to status codes page
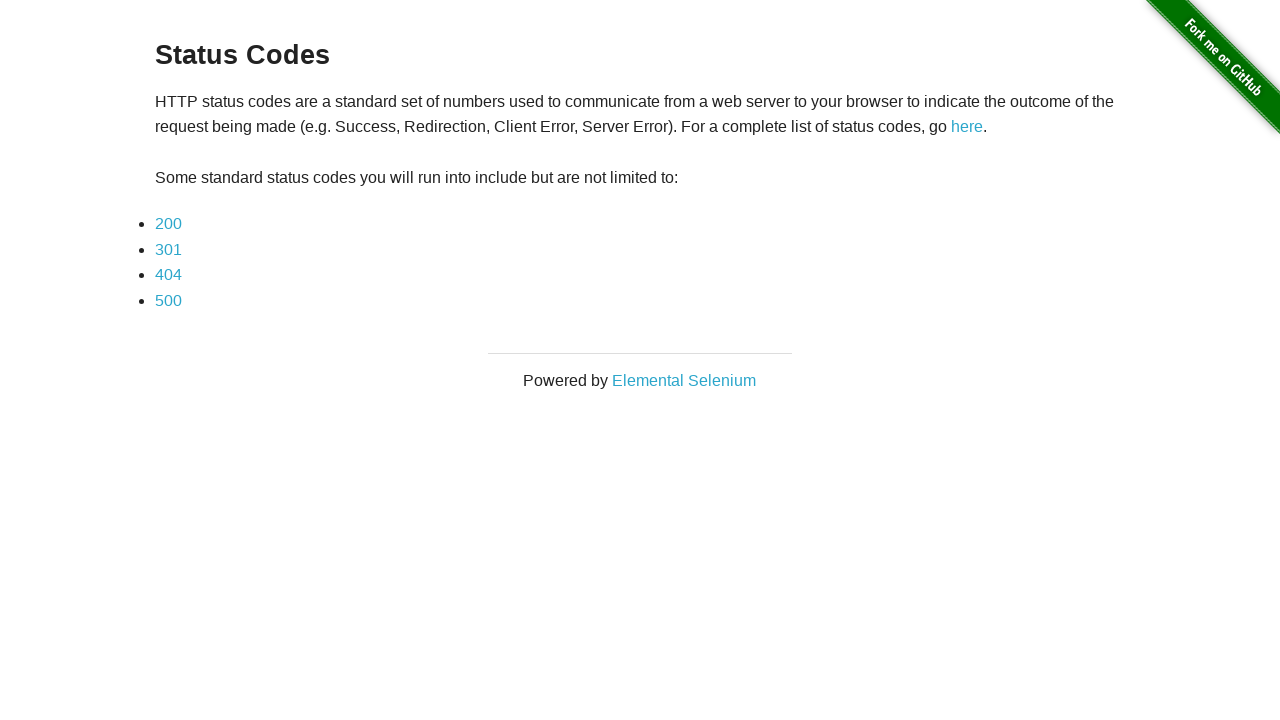

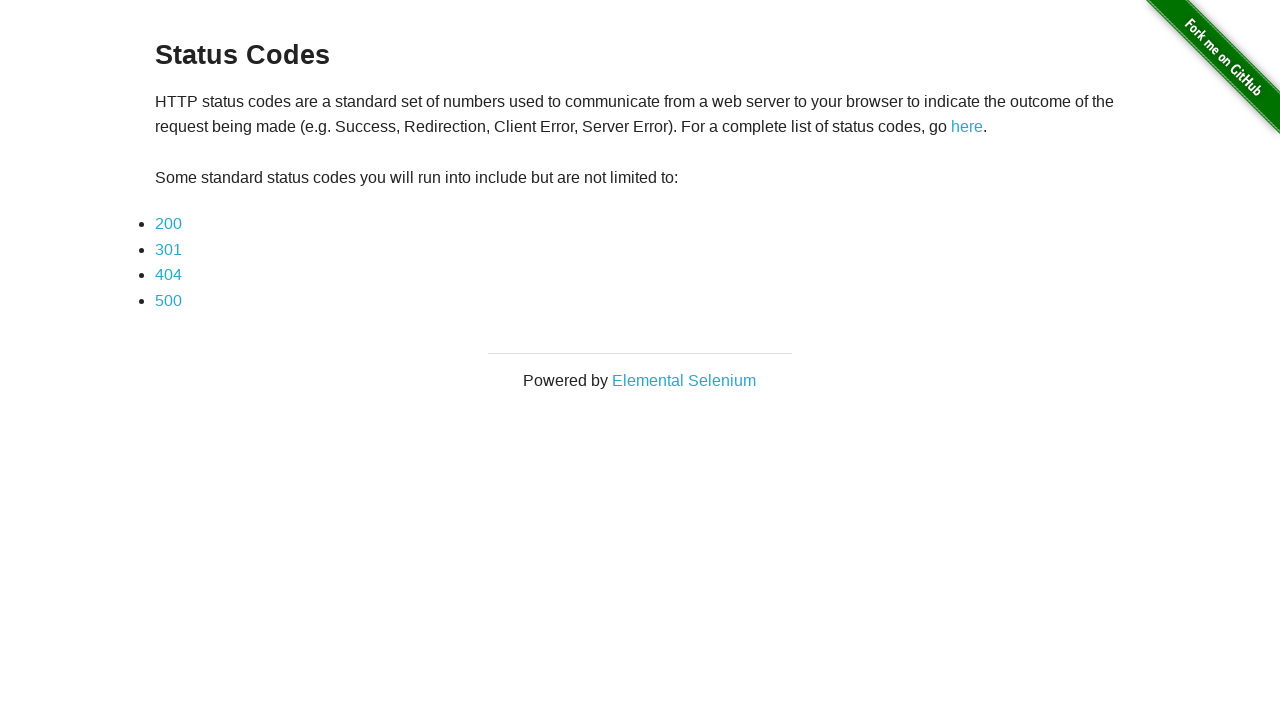